Tests the Mississauga city website navigation by clicking on the third main menu item and verifying the dropdown menu appears with multiple items

Starting URL: https://mississauga.ca/

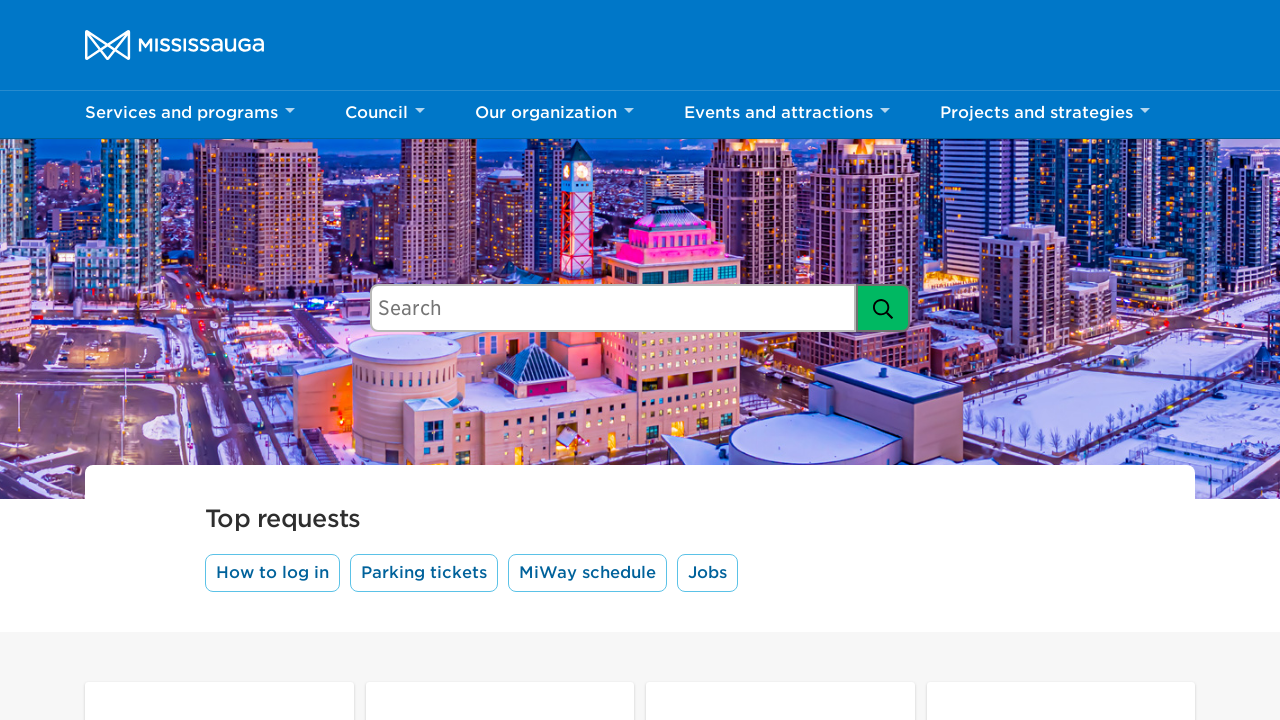

Clicked on the third main navigation menu item at (554, 115) on (//ul[@class='main-nav-links']/li)[3]
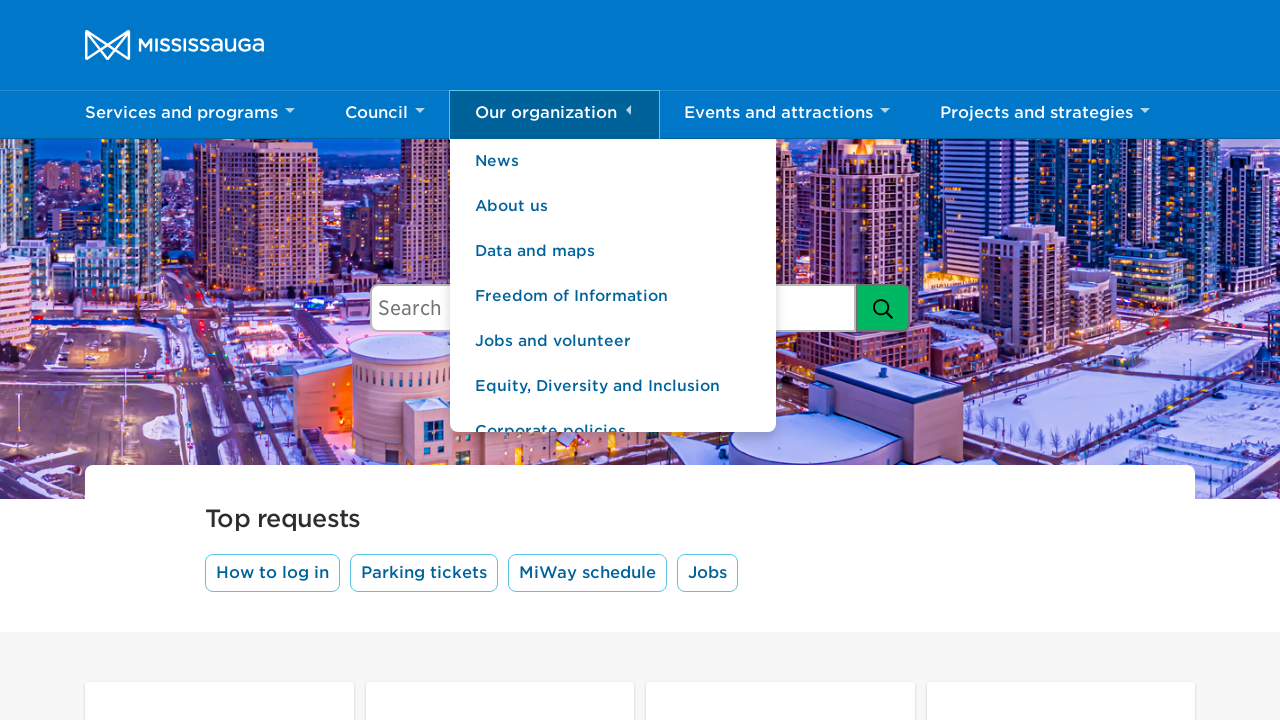

Dropdown menu appeared with items
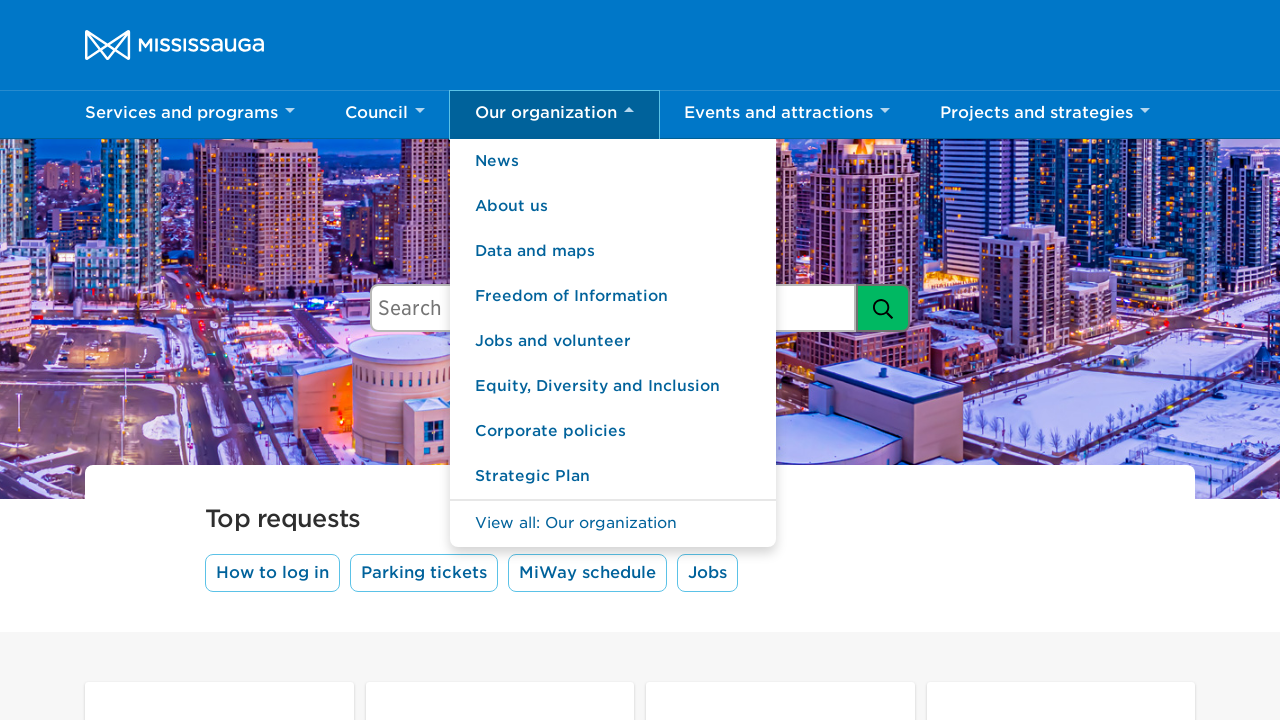

Verified dropdown menu contains 9 items
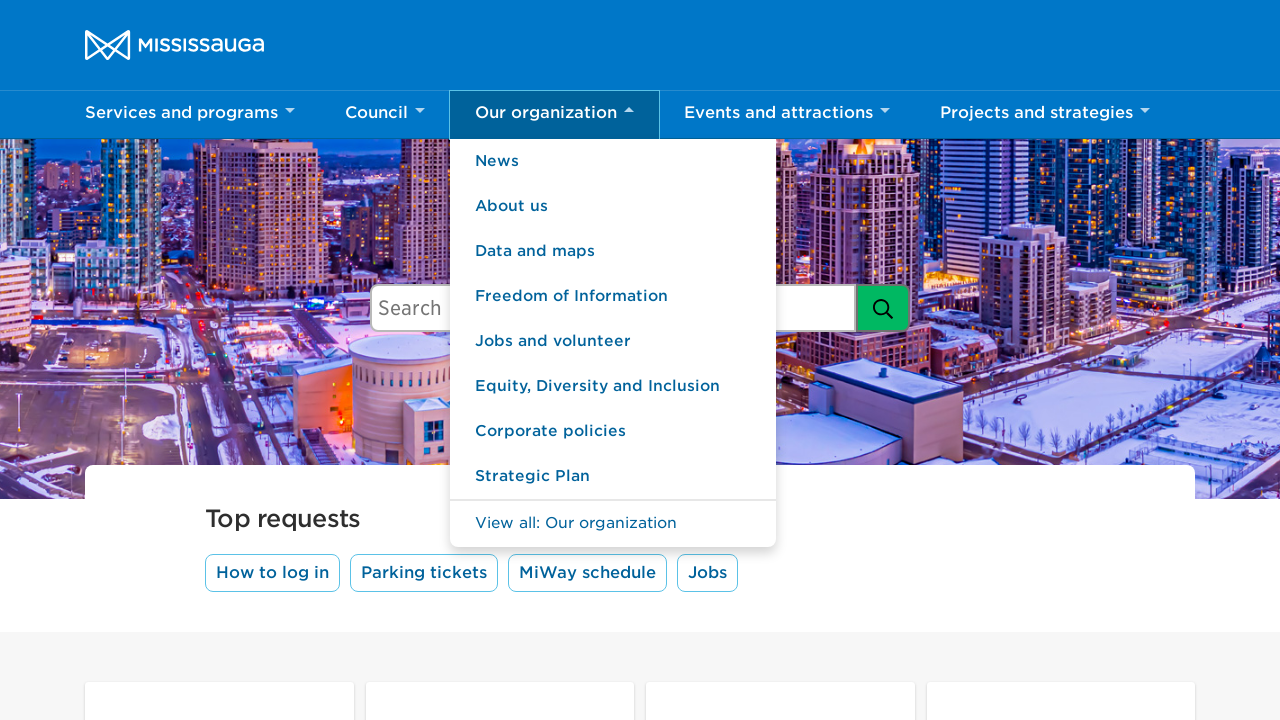

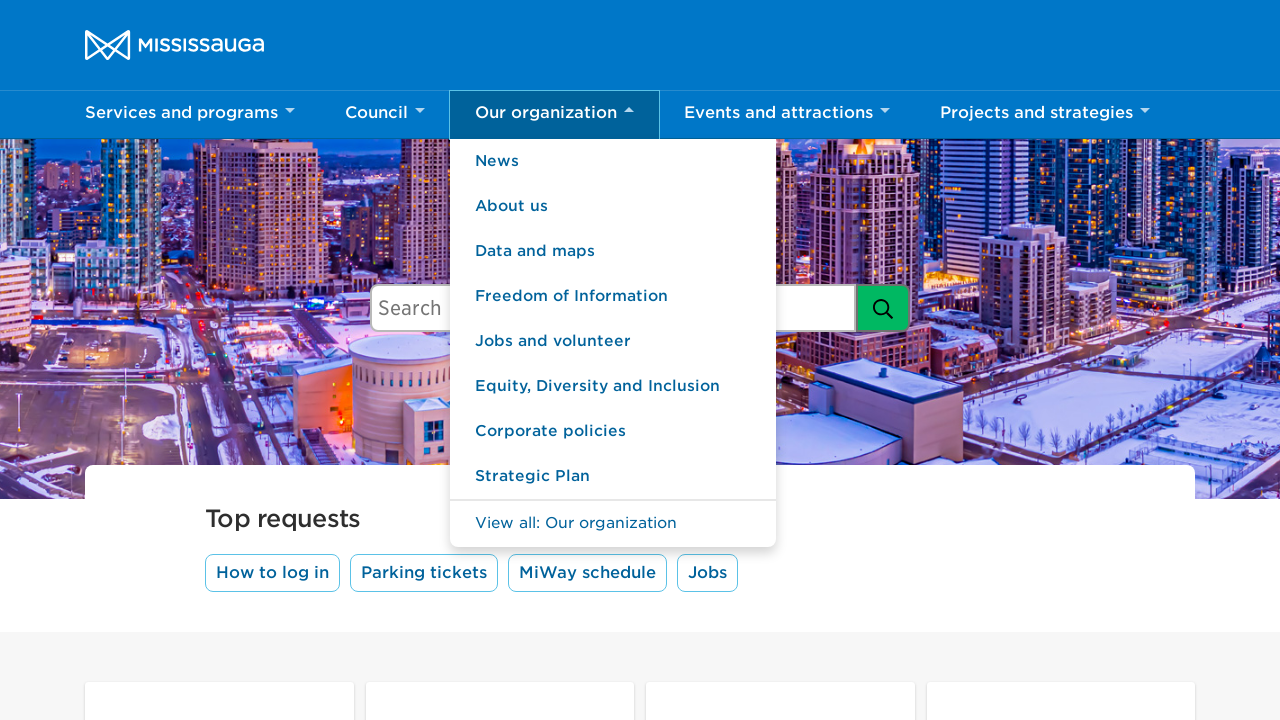